Tests handling of different JavaScript alert types including simple alerts, confirm dialogs, and prompt dialogs

Starting URL: https://the-internet.herokuapp.com/javascript_alerts

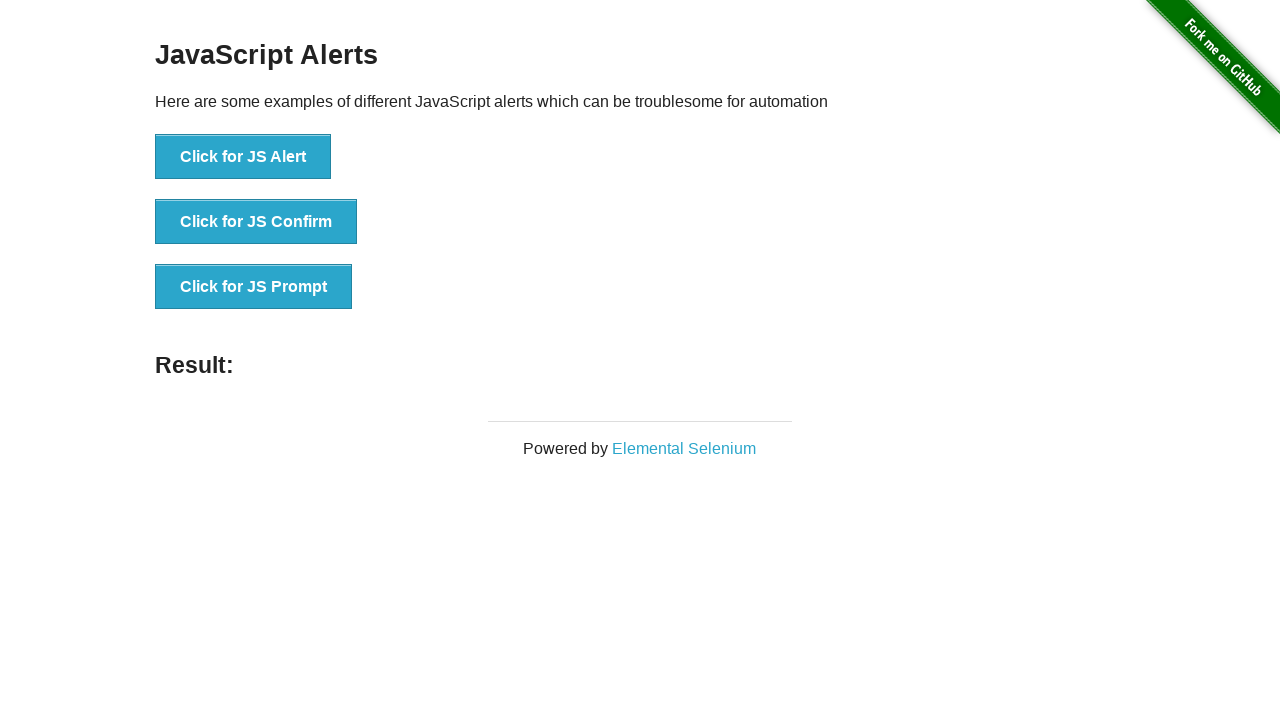

Set up dialog handler to accept alerts
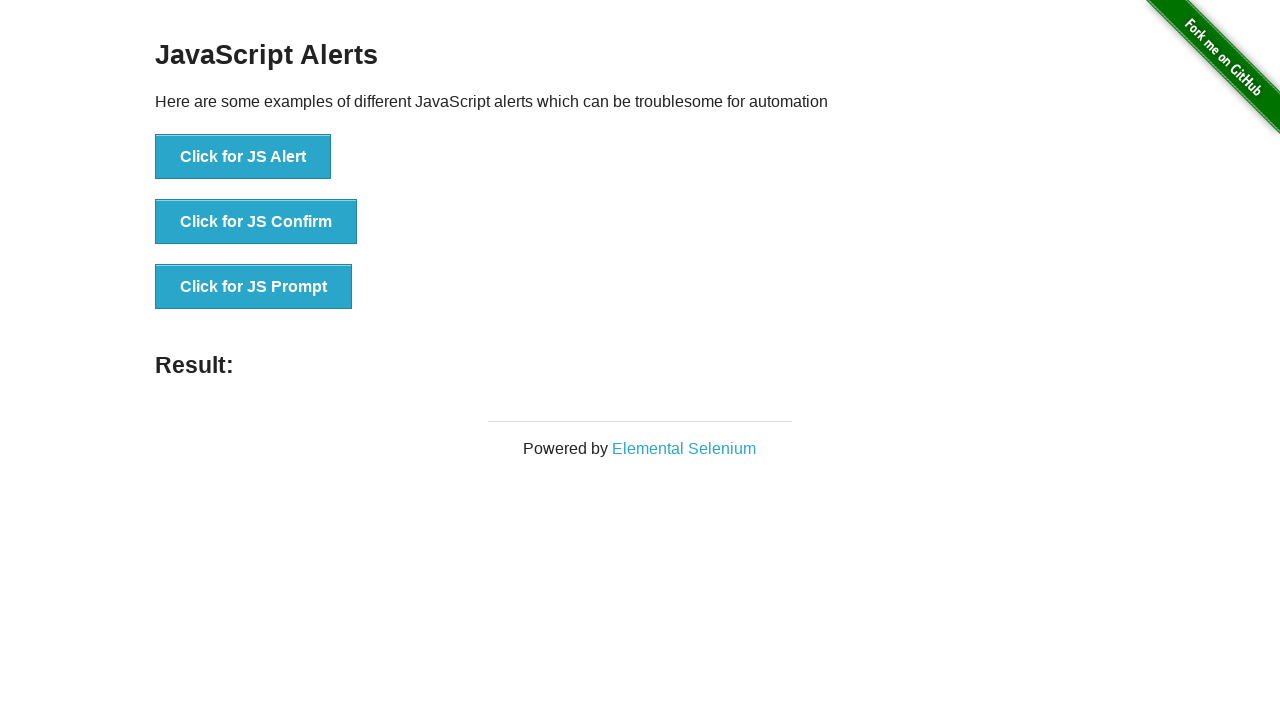

Clicked button to trigger simple JavaScript alert at (243, 157) on button[onclick='jsAlert()']
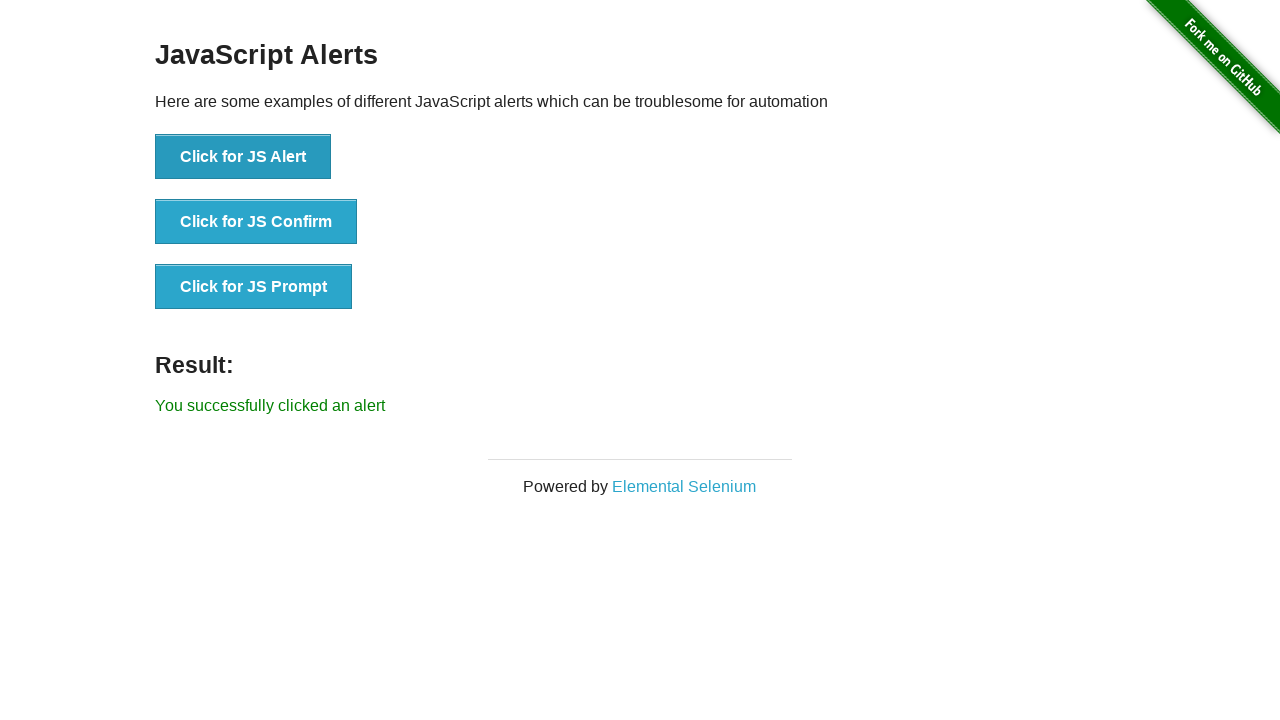

Alert was accepted and result message appeared
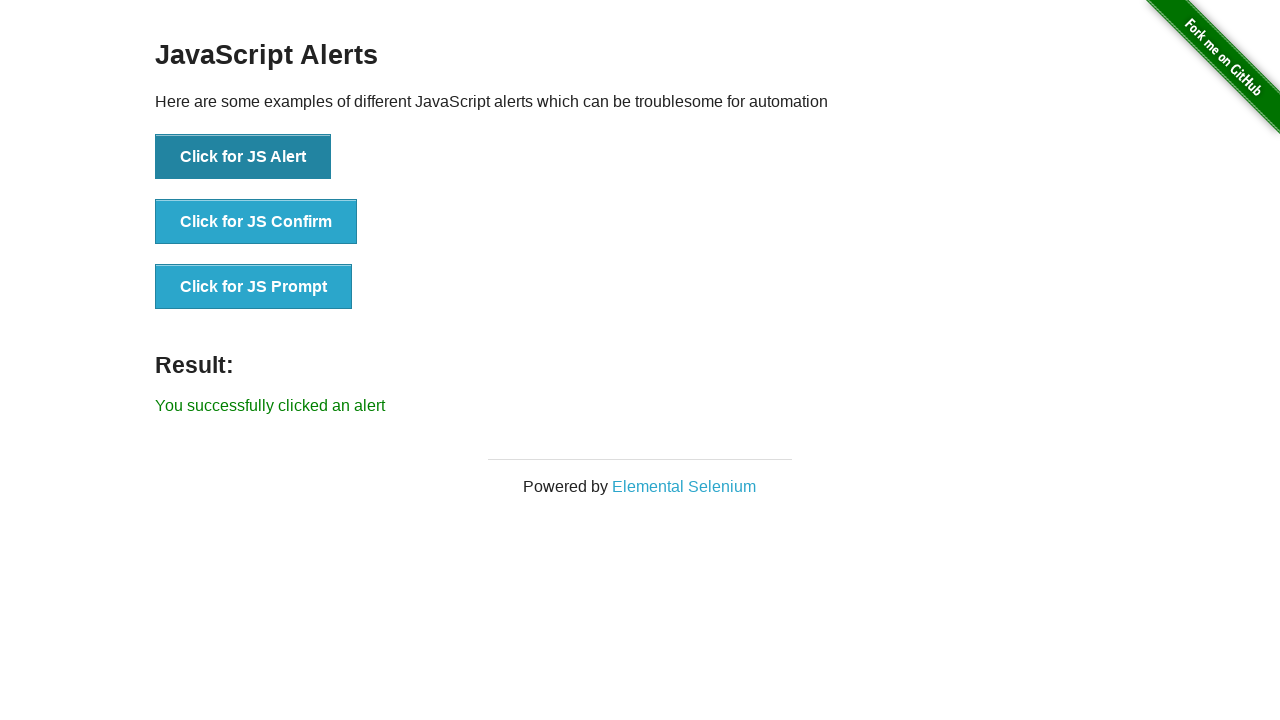

Clicked button to trigger confirm dialog at (256, 222) on button[onclick='jsConfirm()']
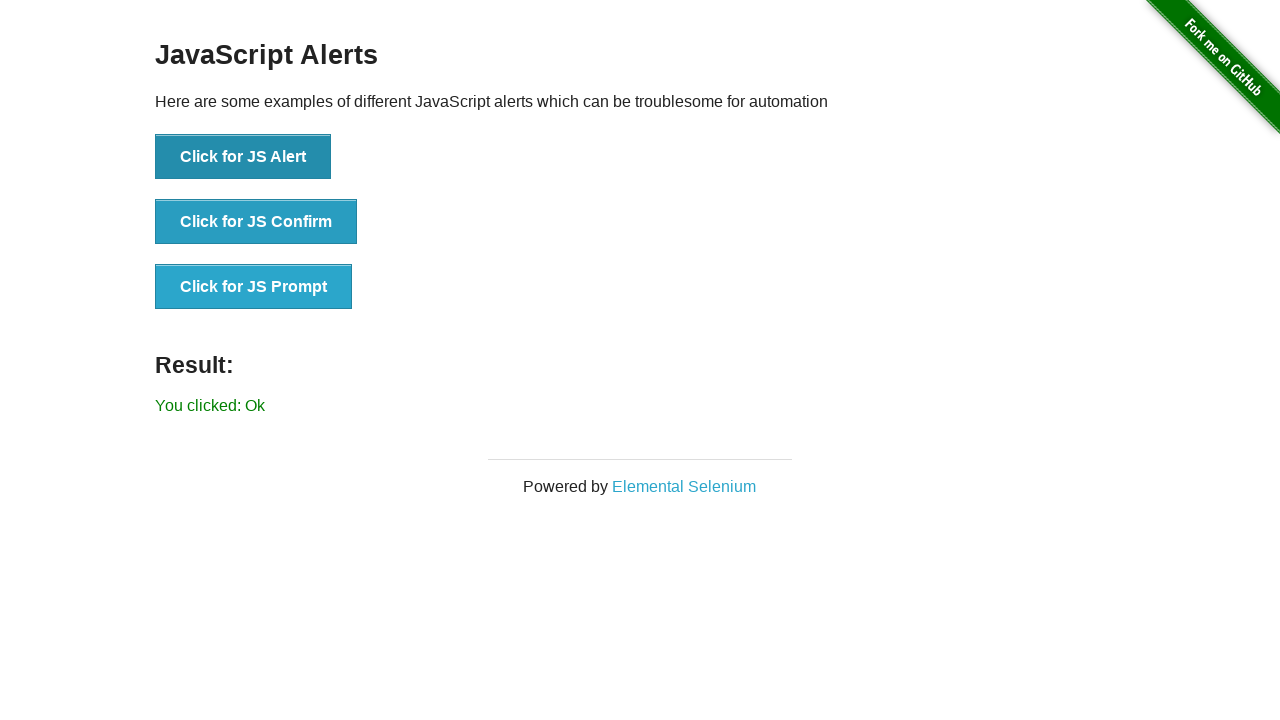

Confirm dialog was accepted and result message appeared
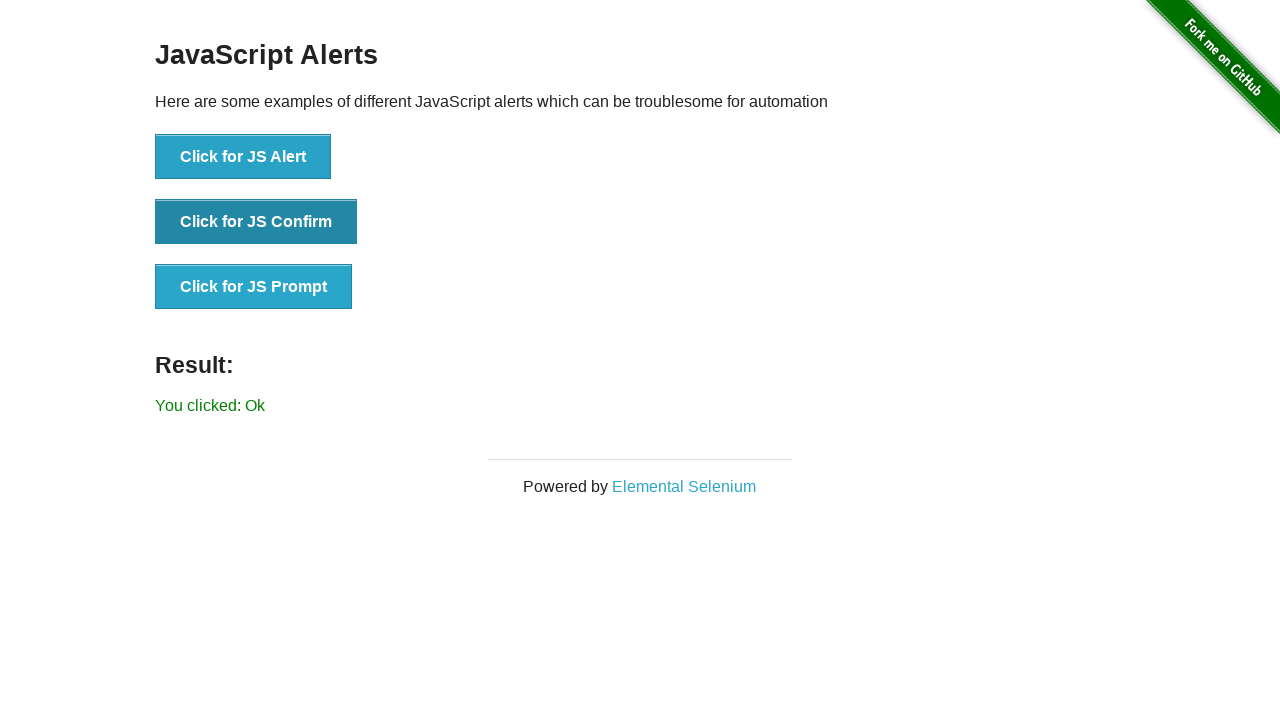

Set up dialog handler to dismiss alerts
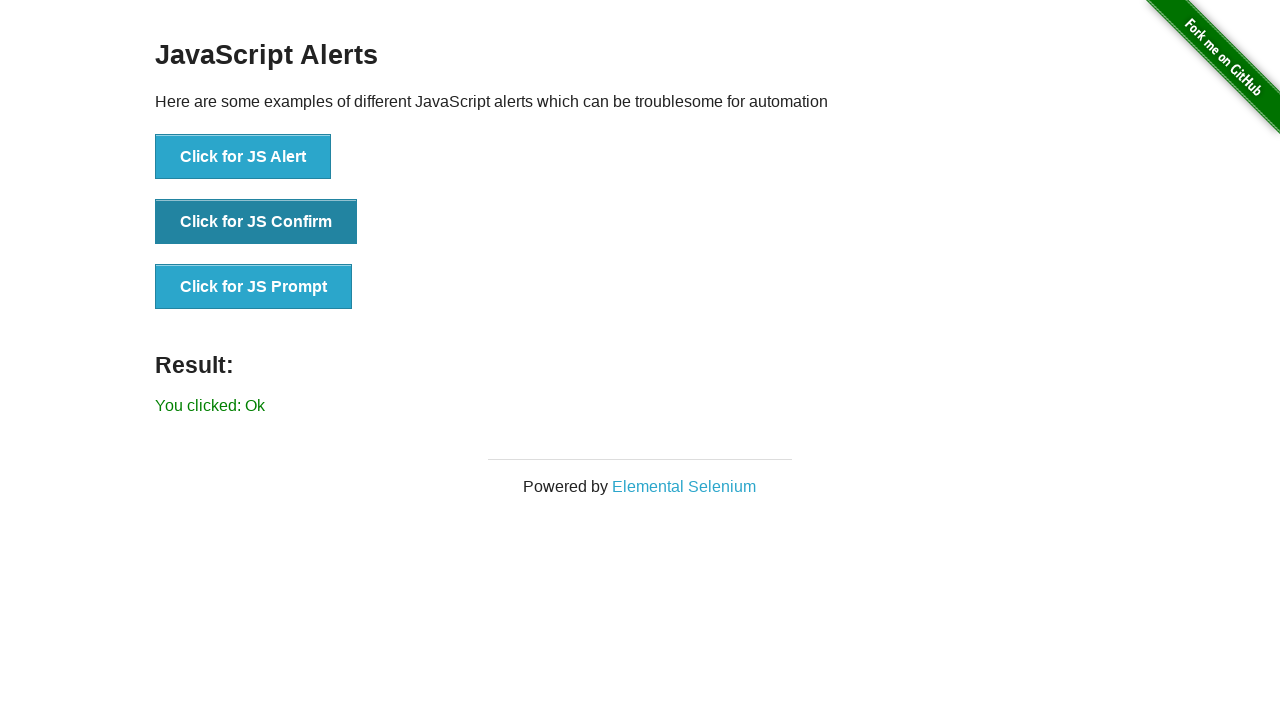

Clicked button to trigger confirm dialog again at (256, 222) on button[onclick='jsConfirm()']
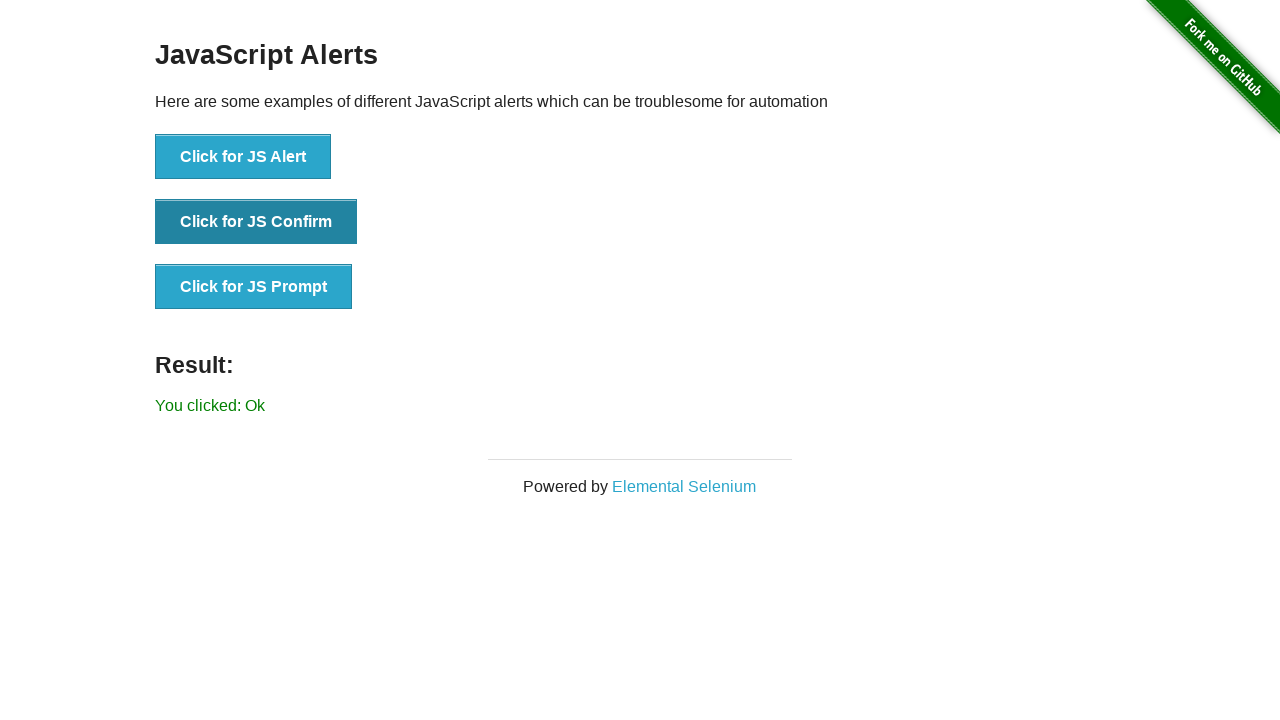

Confirm dialog was dismissed and result message appeared
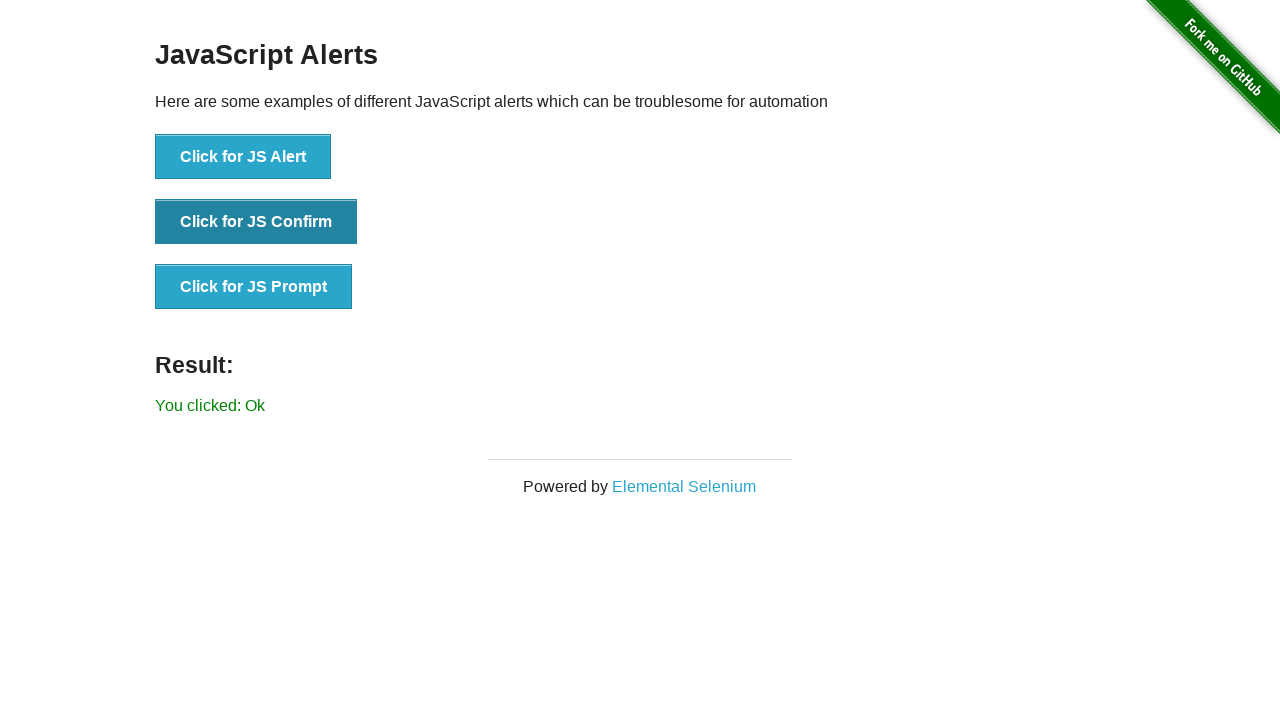

Set up dialog handler to accept prompt with text input
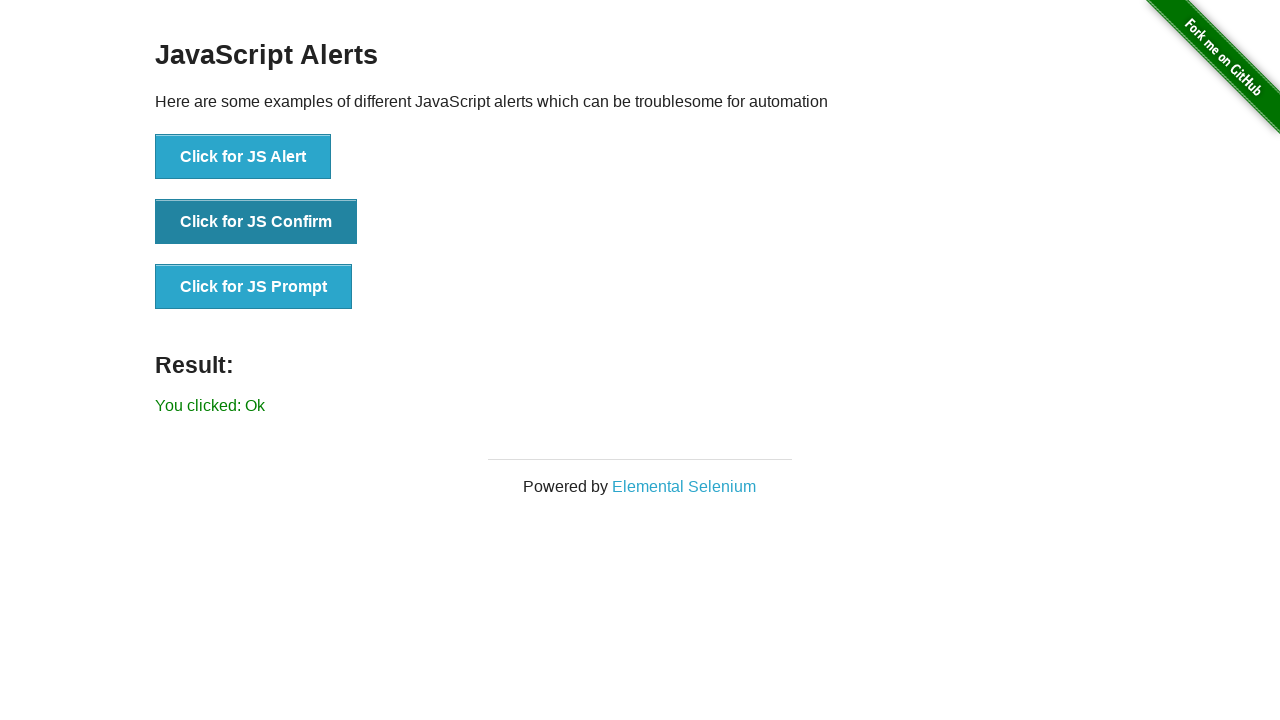

Clicked button to trigger prompt dialog at (254, 287) on button[onclick='jsPrompt()']
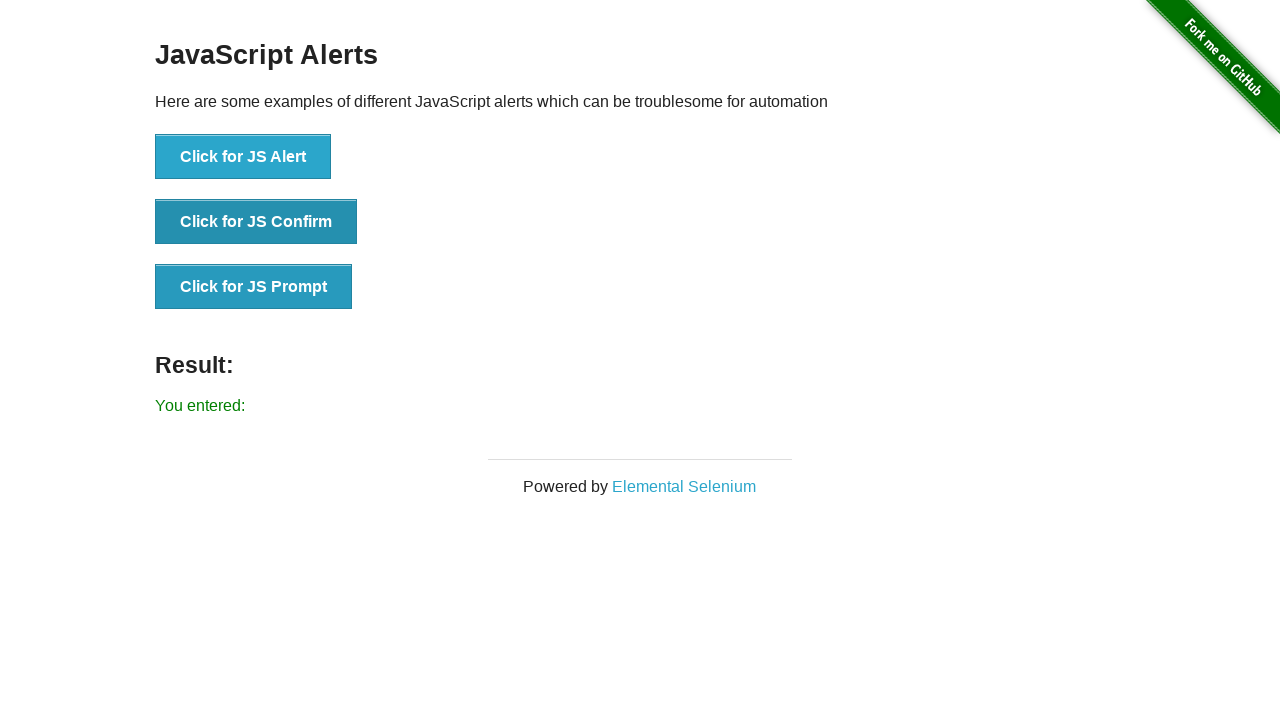

Prompt dialog was accepted with 'Test input text' and result message appeared
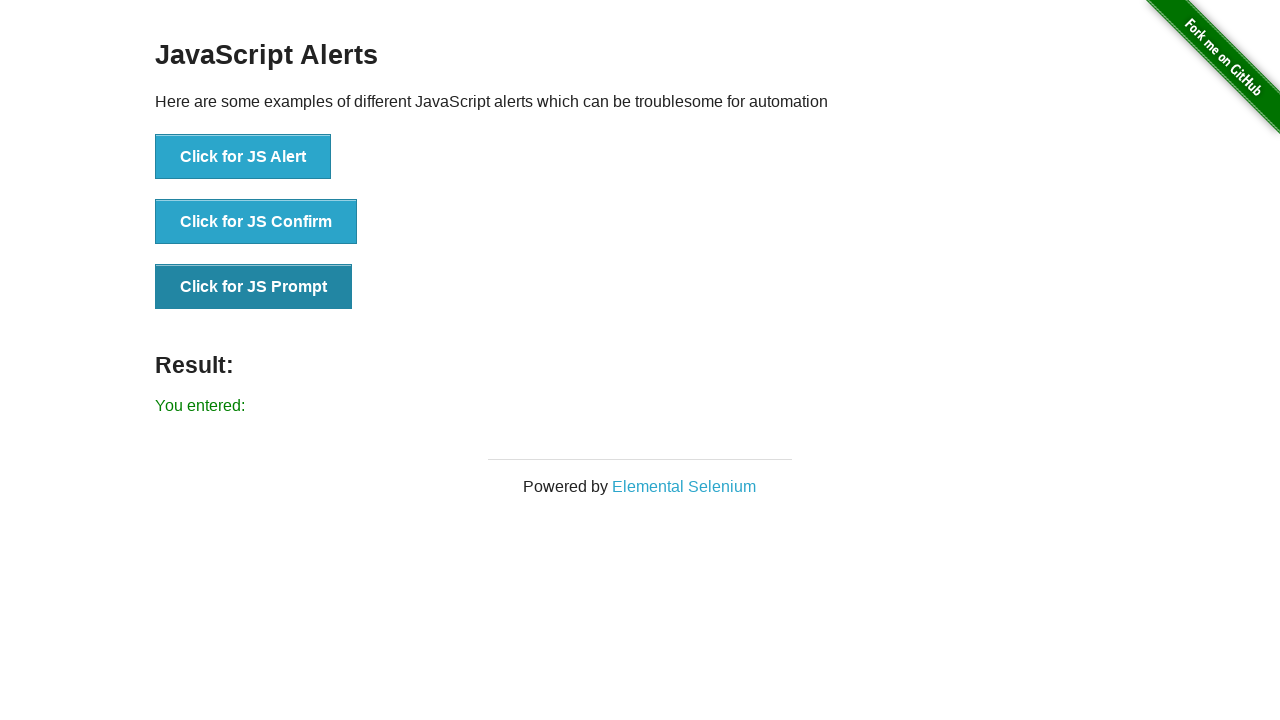

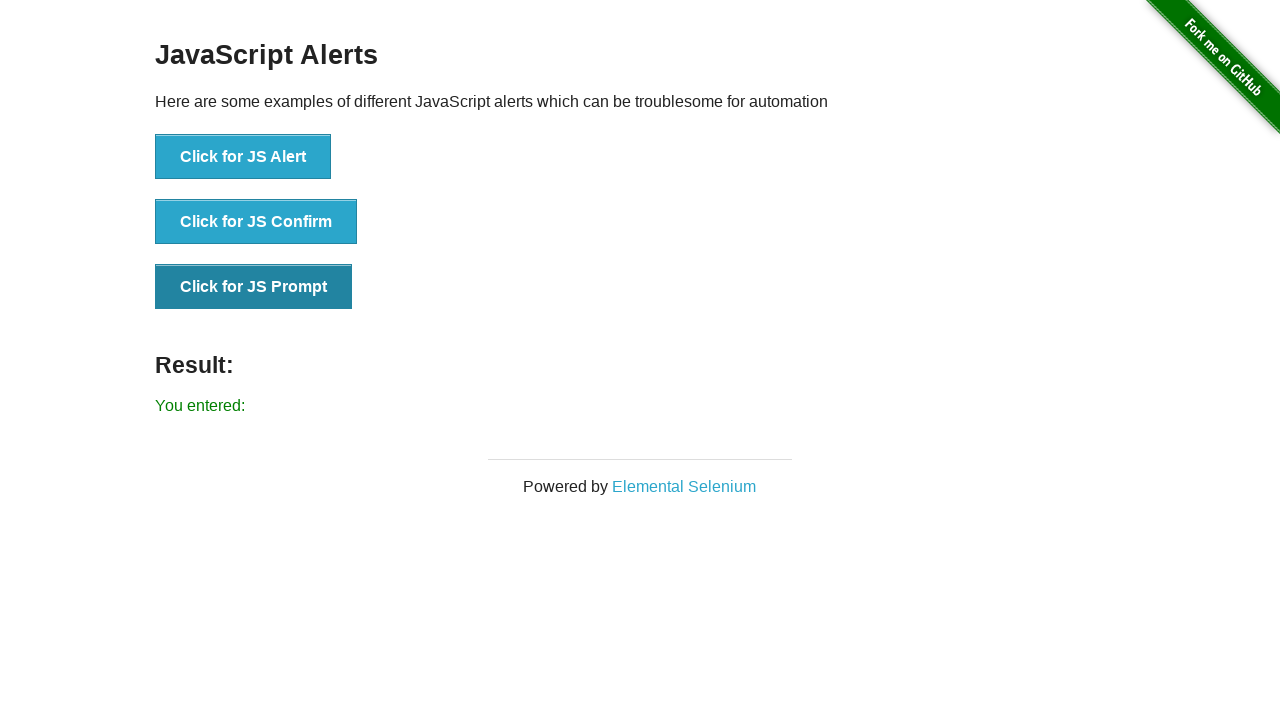